Tests network interception by mocking an API response for projects.json, navigating to the projects page, and hovering over a project card to verify the mocked data is used.

Starting URL: https://devops1.com.au/projects/

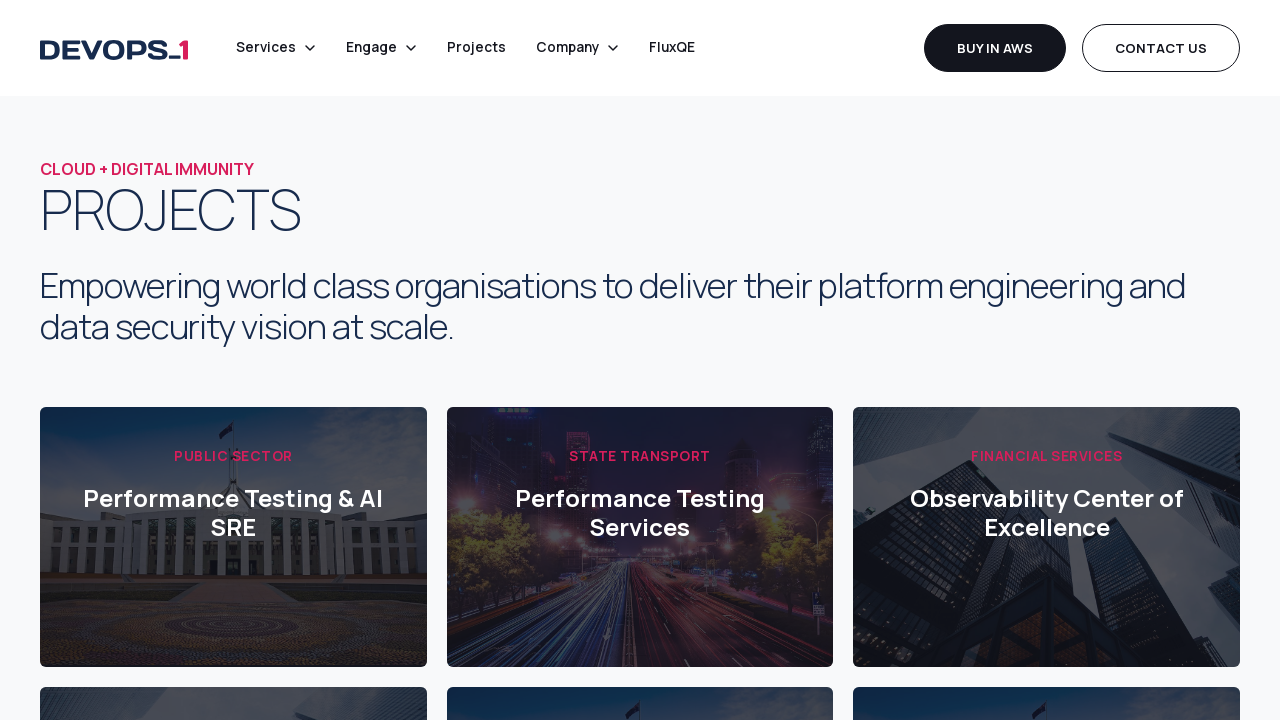

Set up request interception for projects.json API endpoint with mocked response
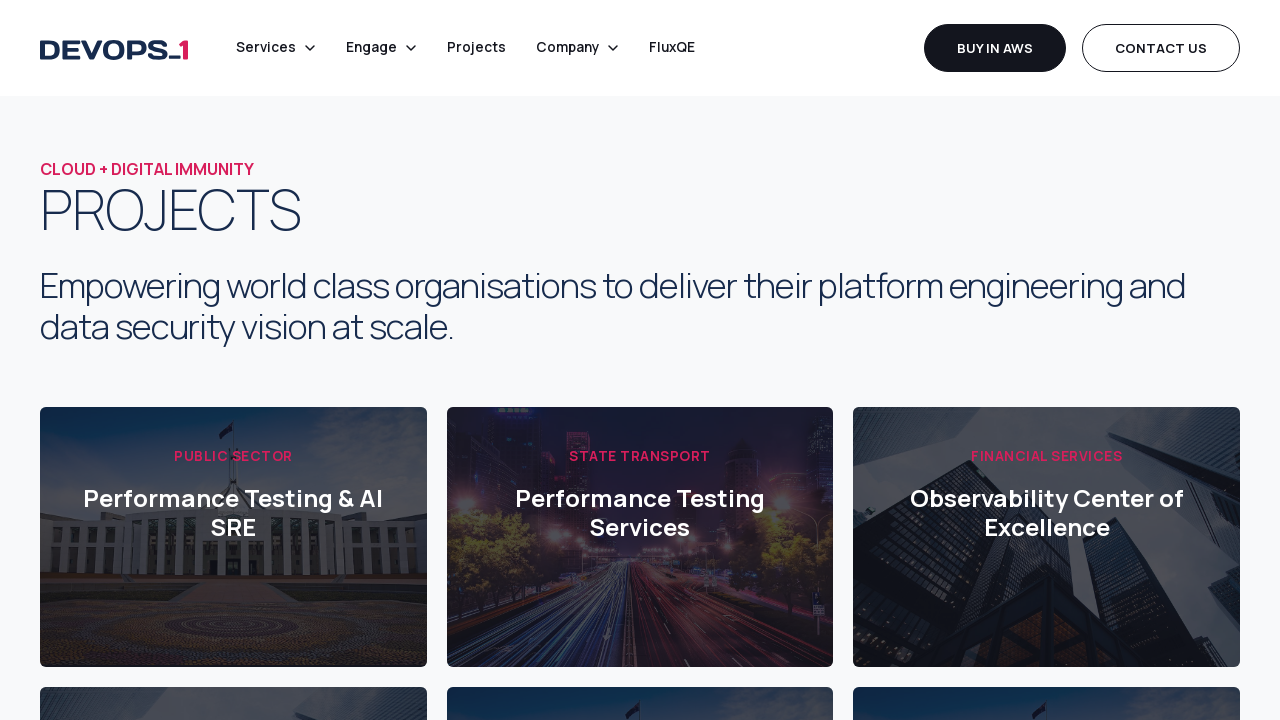

Reloaded page to trigger intercepted API request
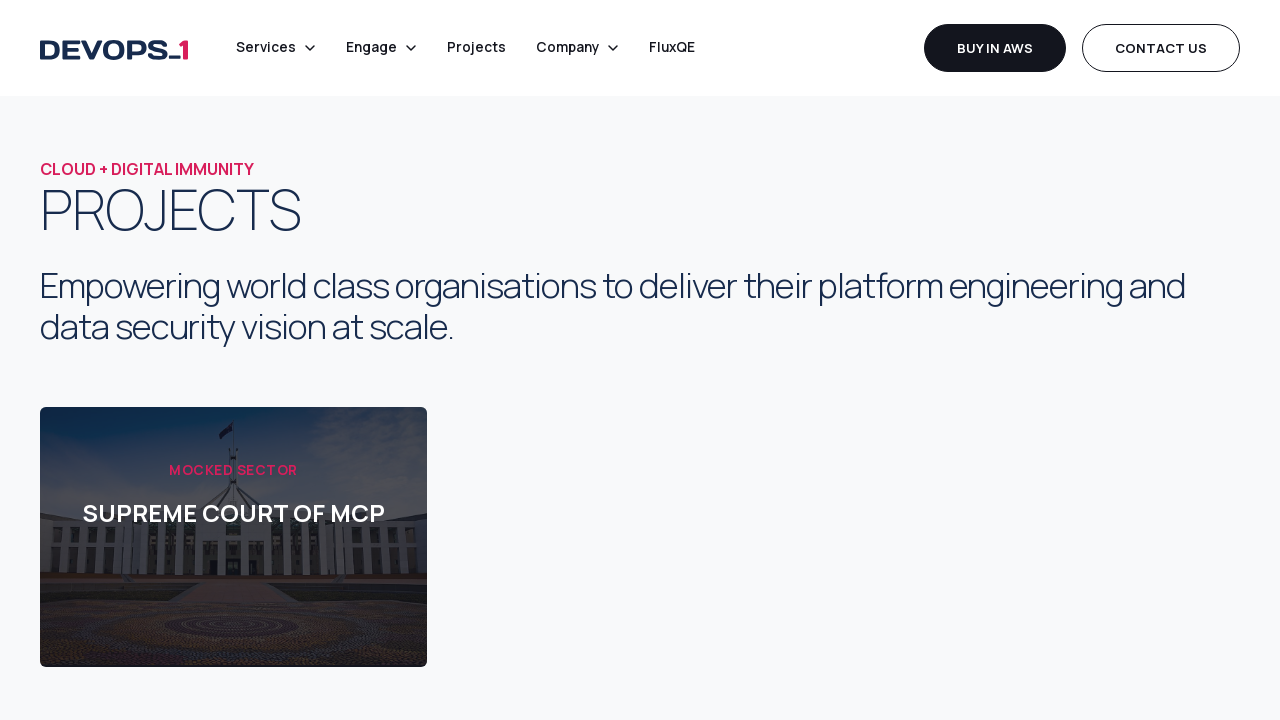

Waited for network to be idle after page reload
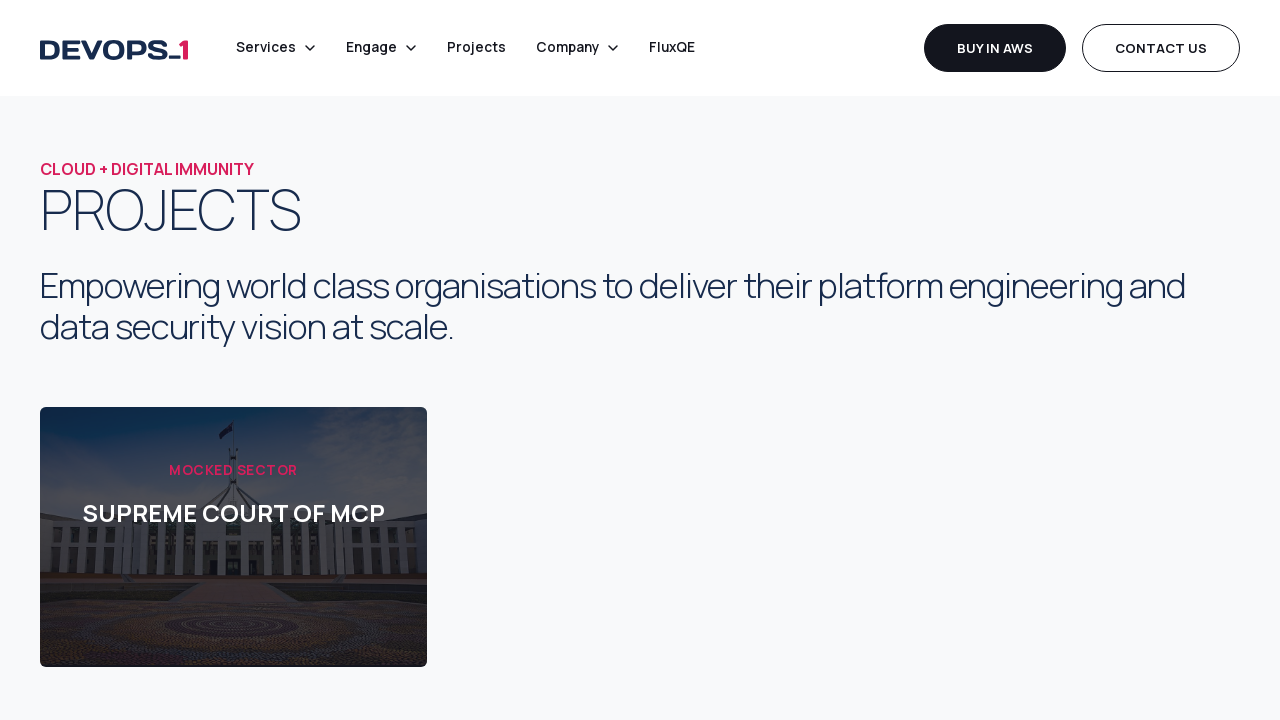

Hovered over project card to verify mocked data is displayed at (233, 537) on .project-card
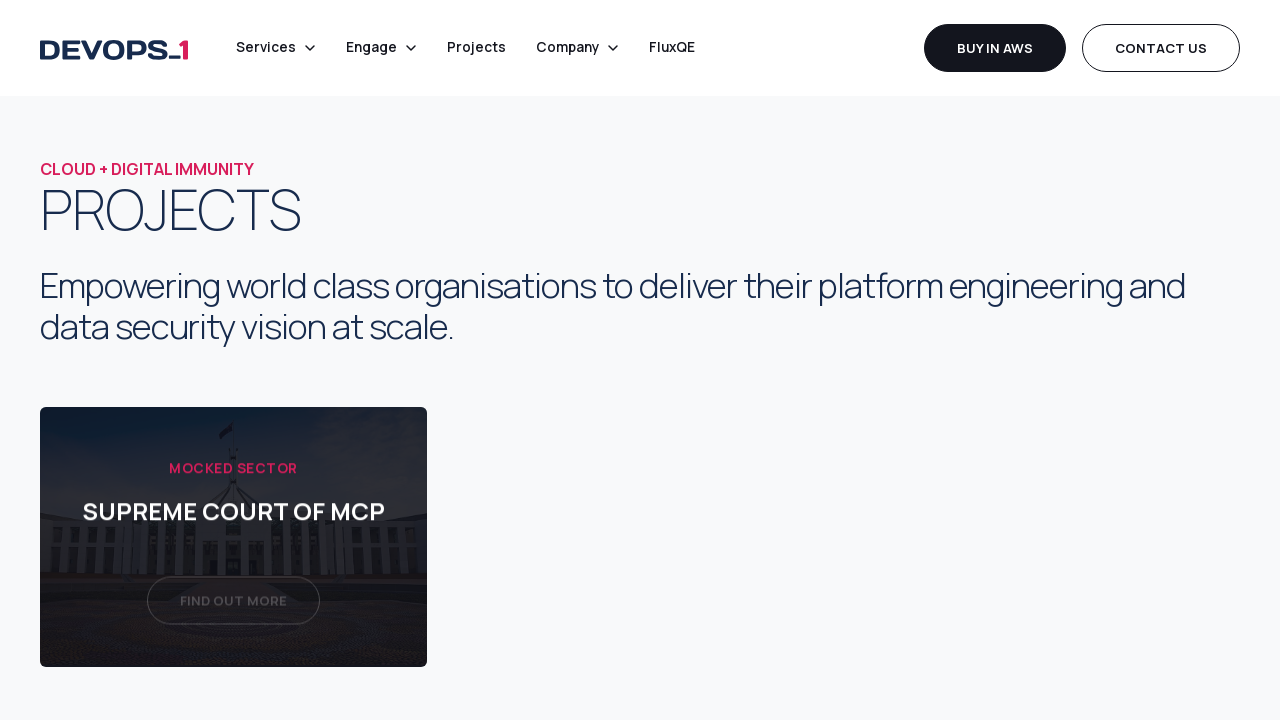

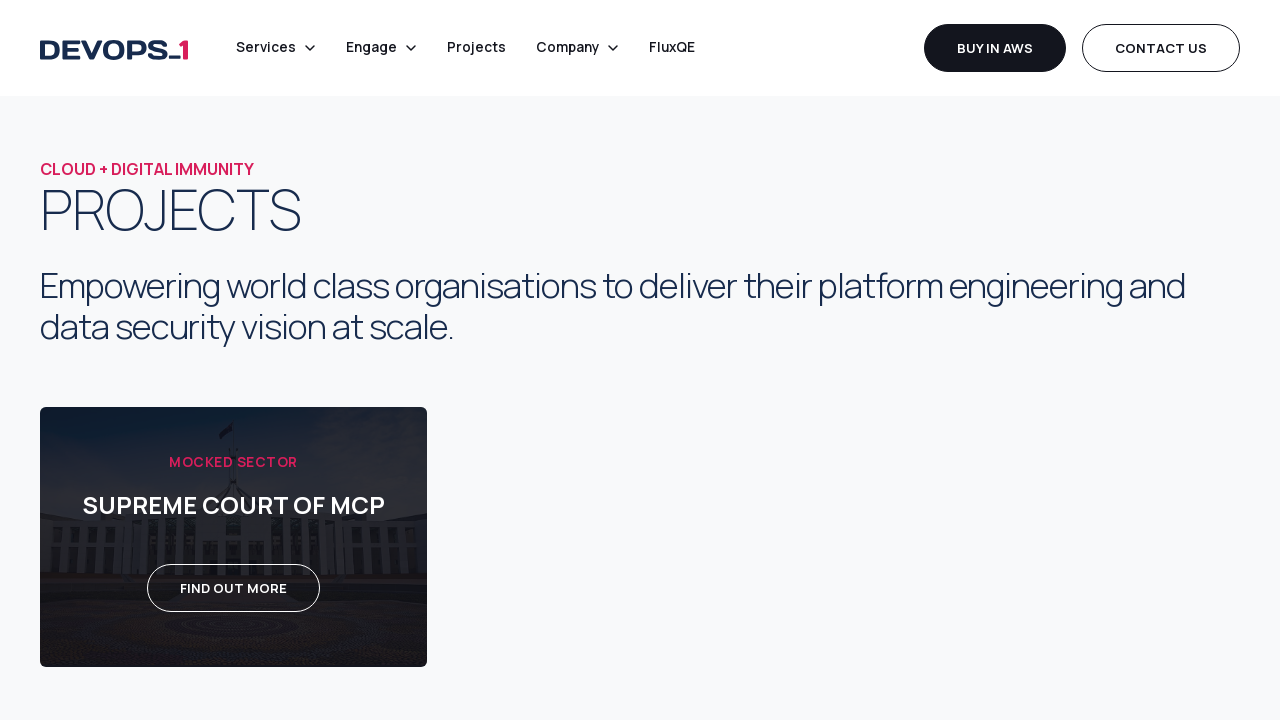